Tests a demo registration form by filling in all fields (personal info, country, gender, hobbies, language, skills, date of birth, password) and submitting the form, then verifying the submitted data is displayed correctly.

Starting URL: https://anatoly-karpovich.github.io/demo-registration-form/

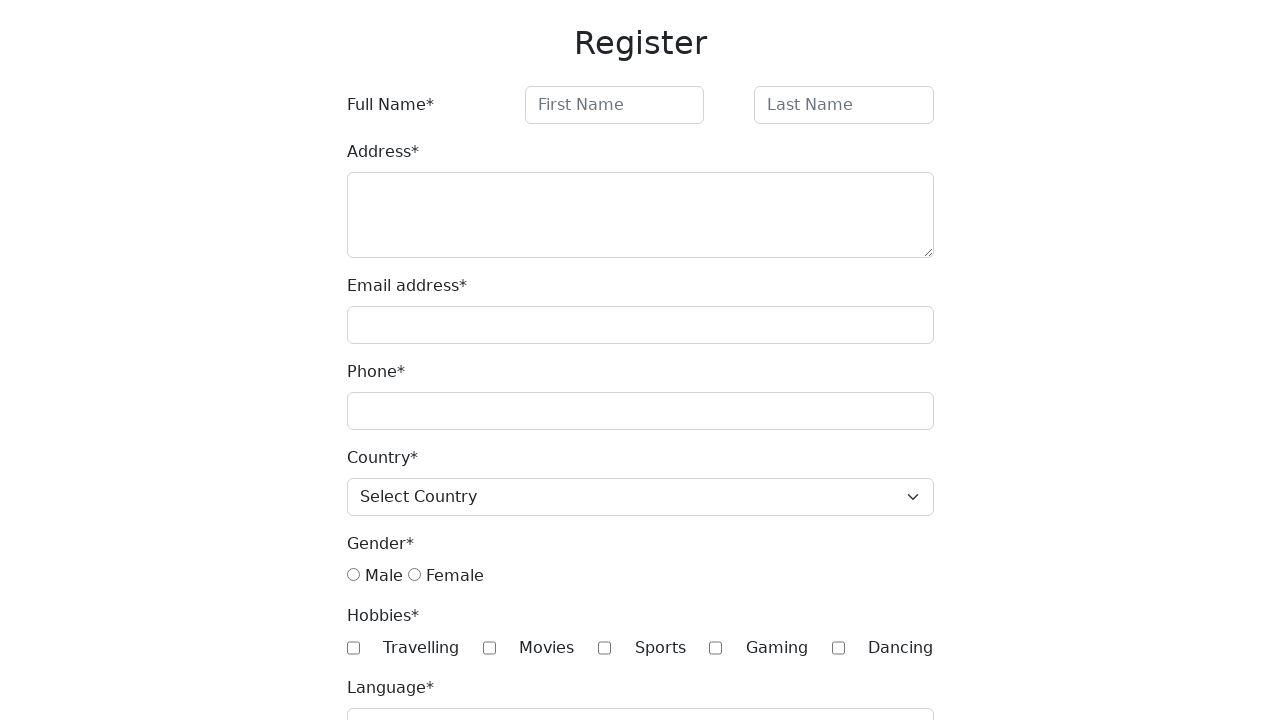

Filled first name field with 'Ivan' on #firstName
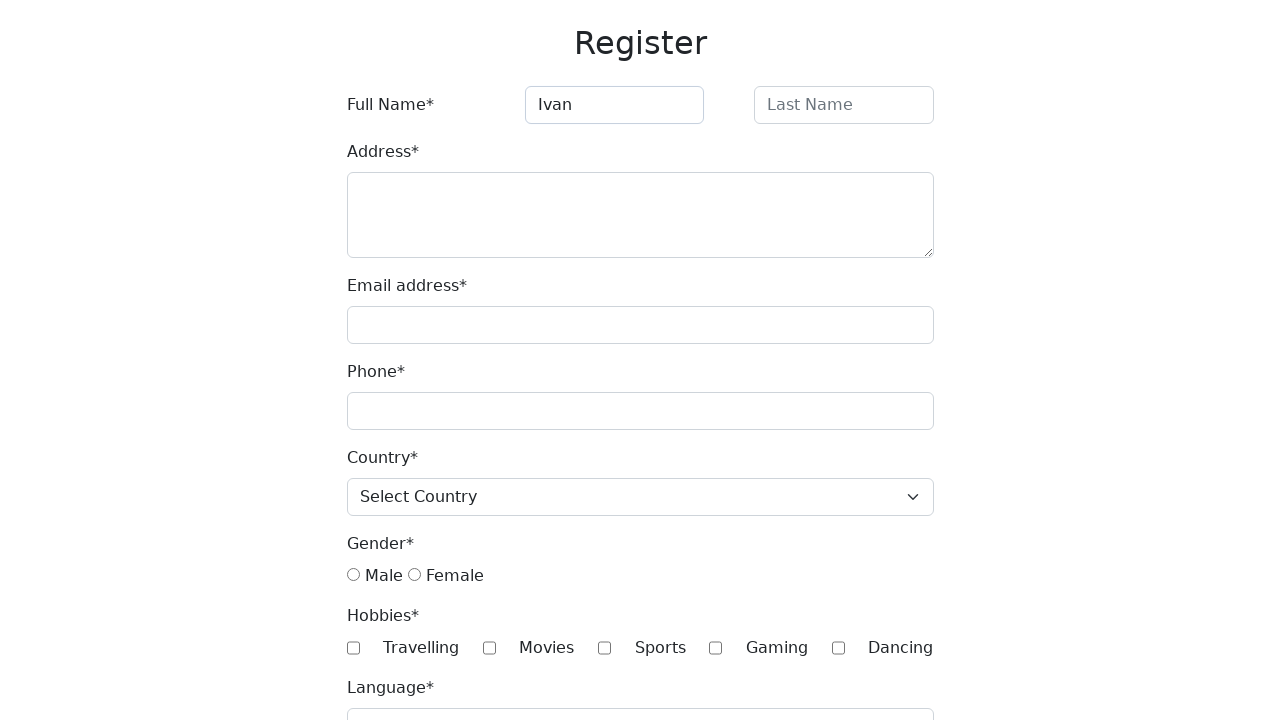

Filled last name field with 'Petrov' on #lastName
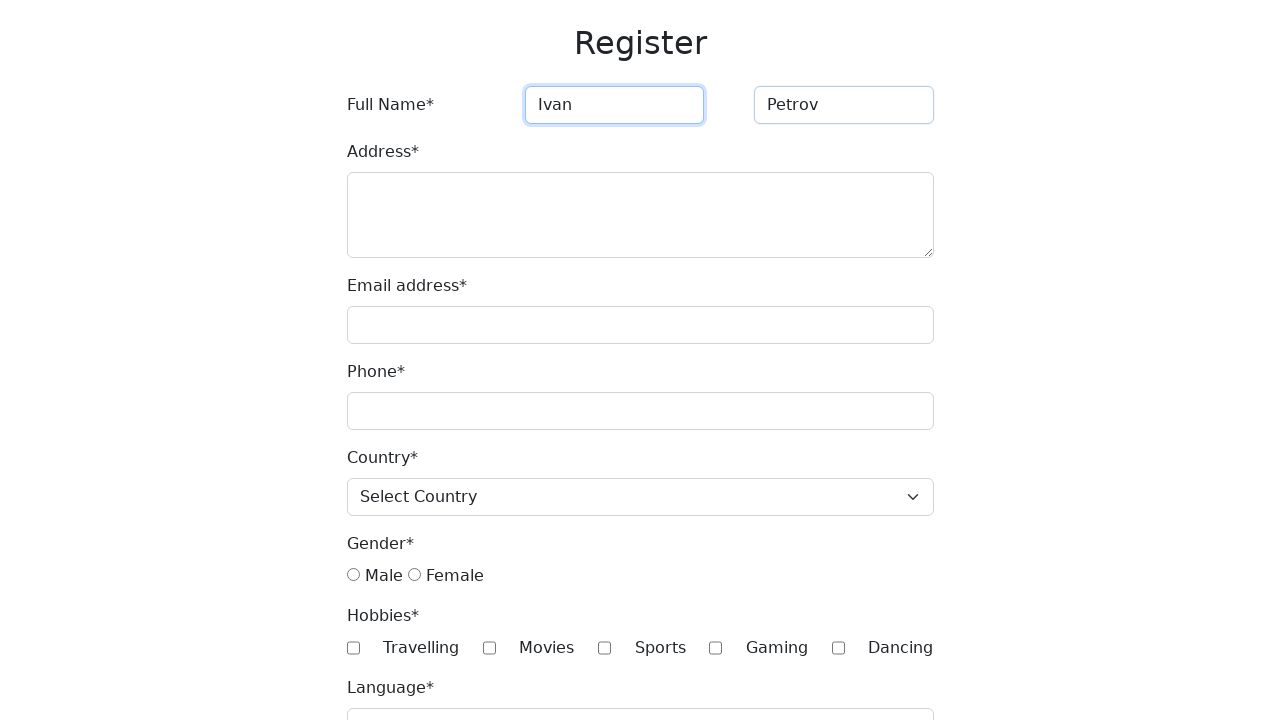

Filled address field with 'Puskina st. Kolotushkina house' on #address
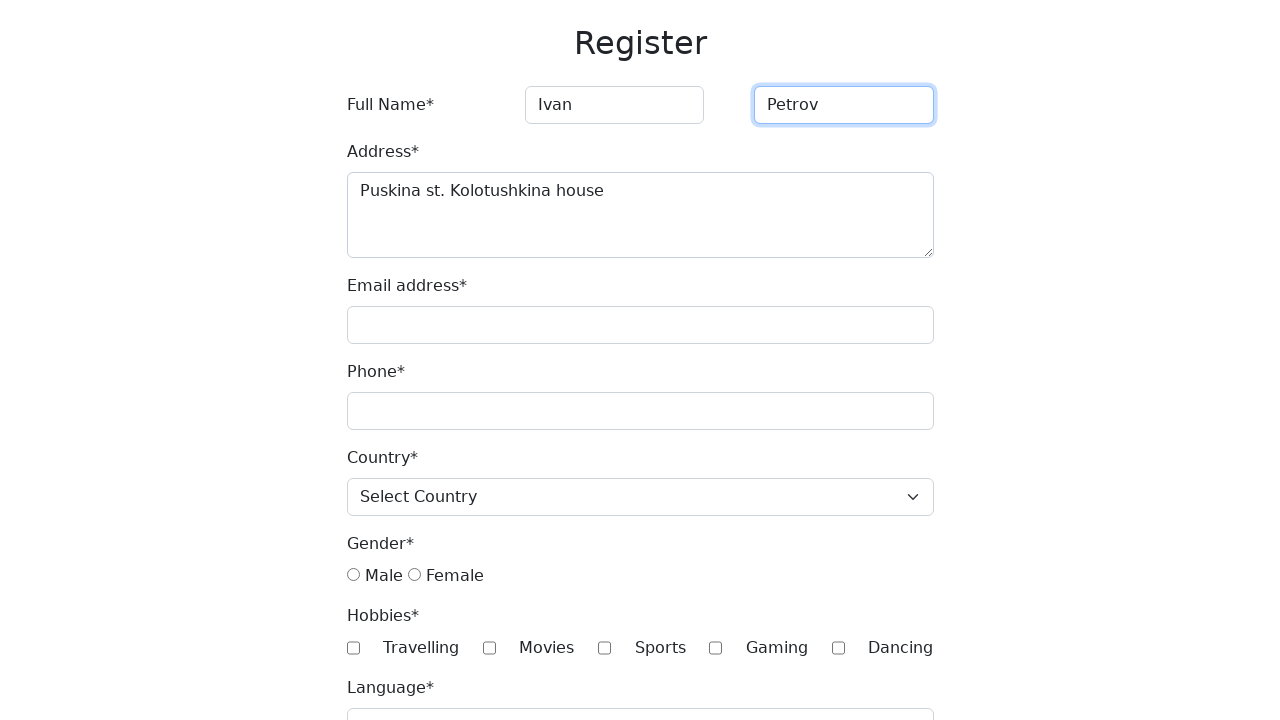

Filled email field with 'aqa@aqa.com' on #email
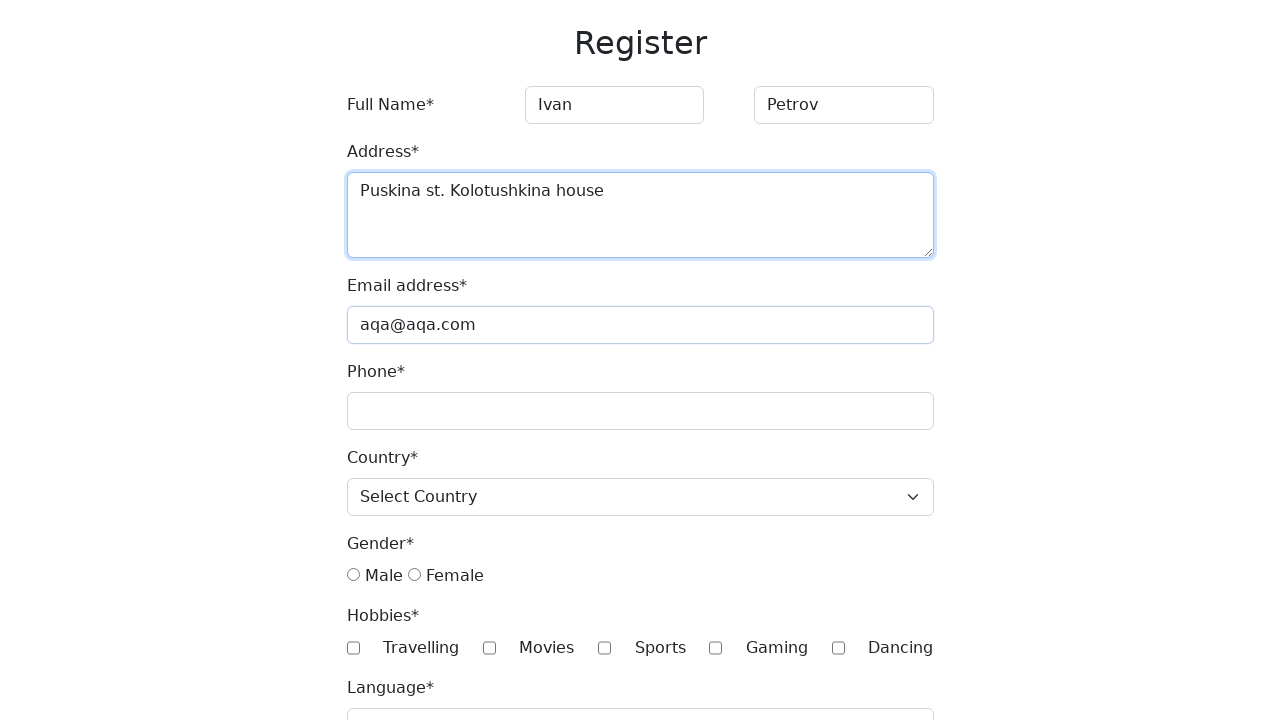

Filled phone field with '155577111' on #phone
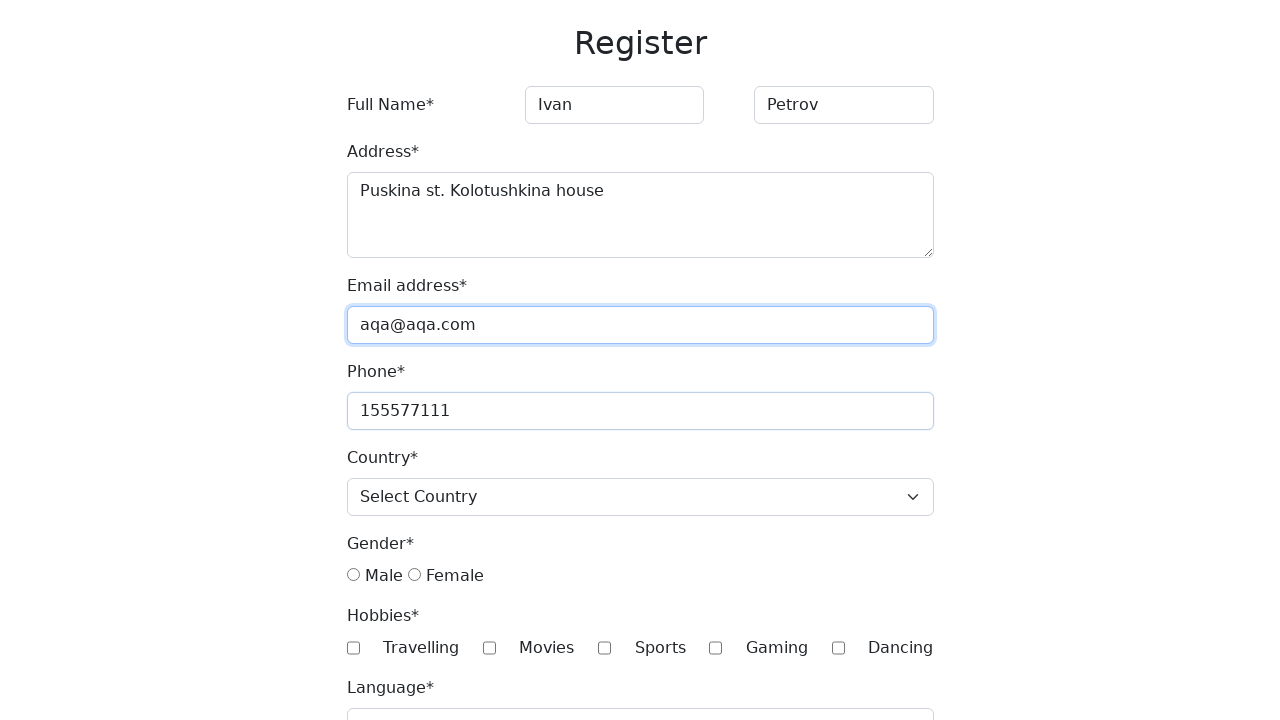

Selected 'USA' from country dropdown on #country
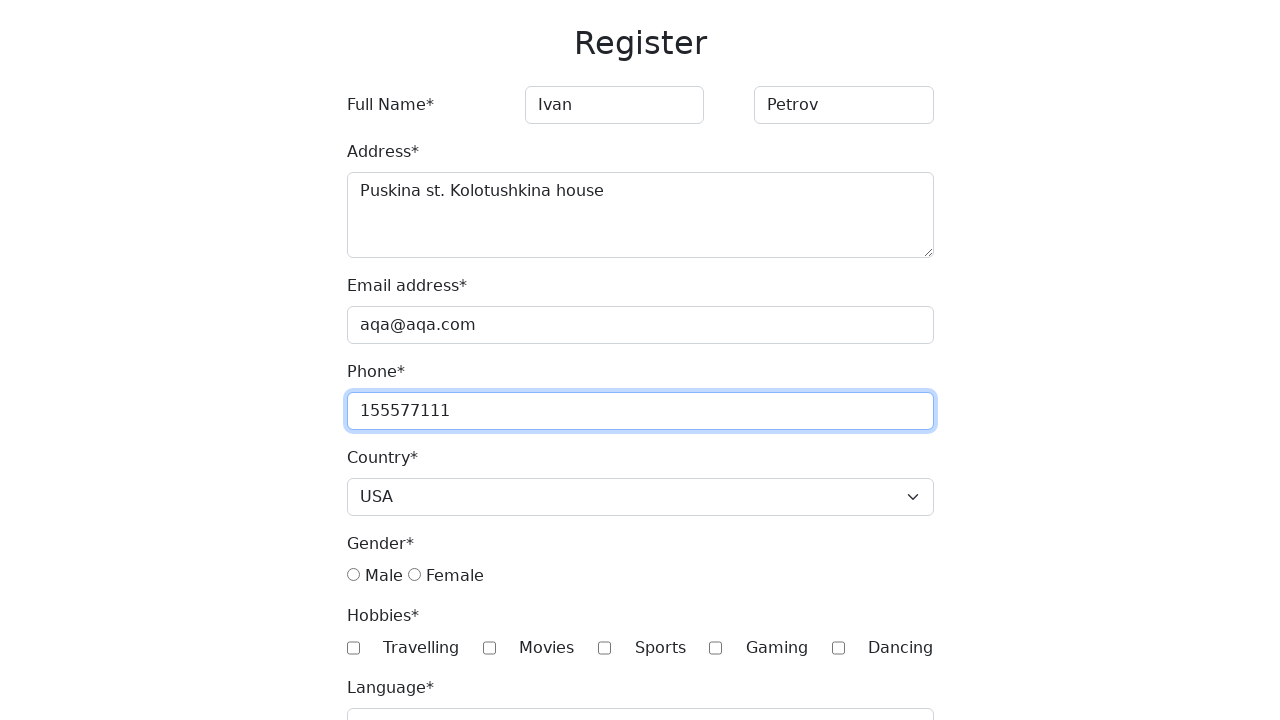

Selected 'male' gender option at (353, 575) on input[value="male"]
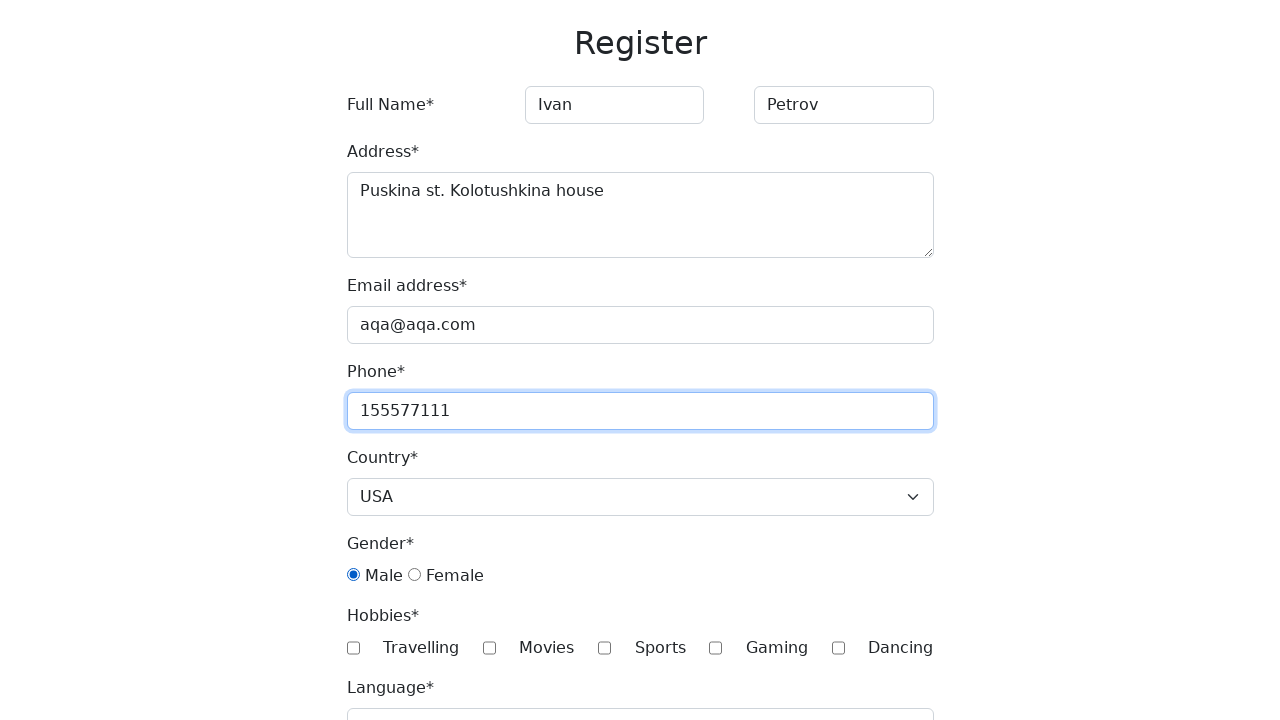

Selected 'Gaming' hobby checkbox at (716, 648) on .hobby[value="Gaming"]
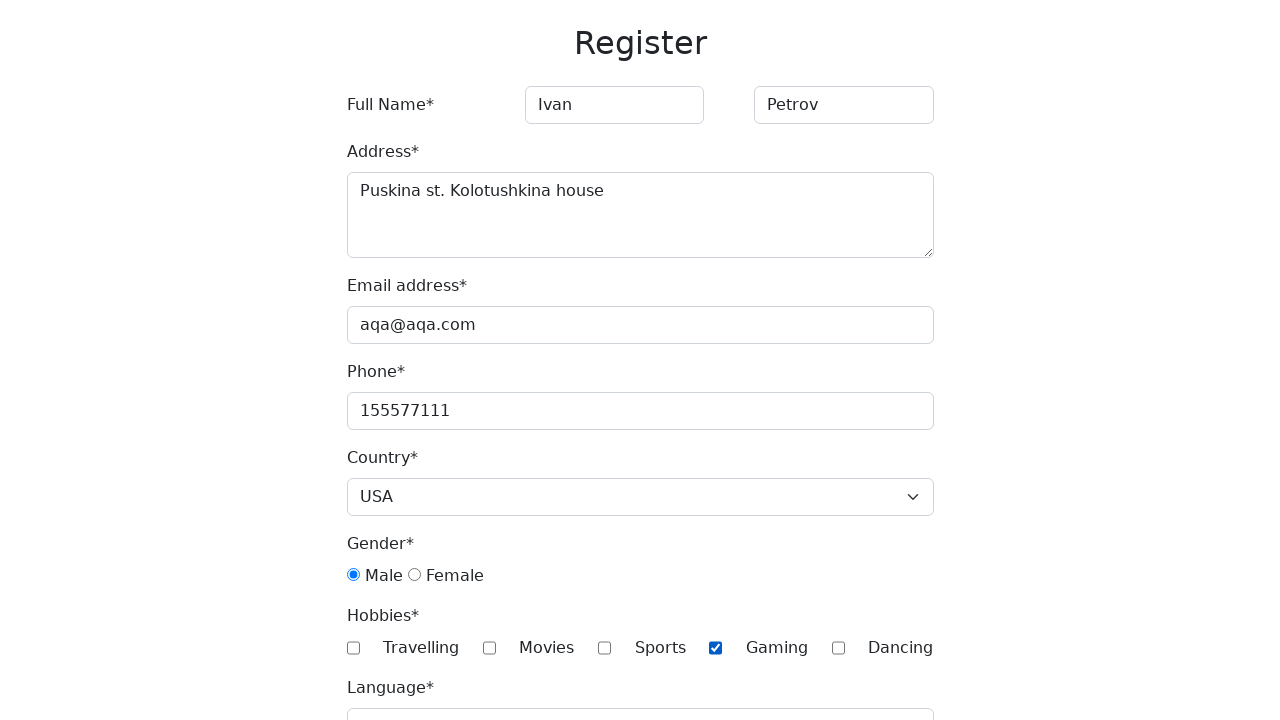

Filled language field with 'TypeScript speaker' on #language
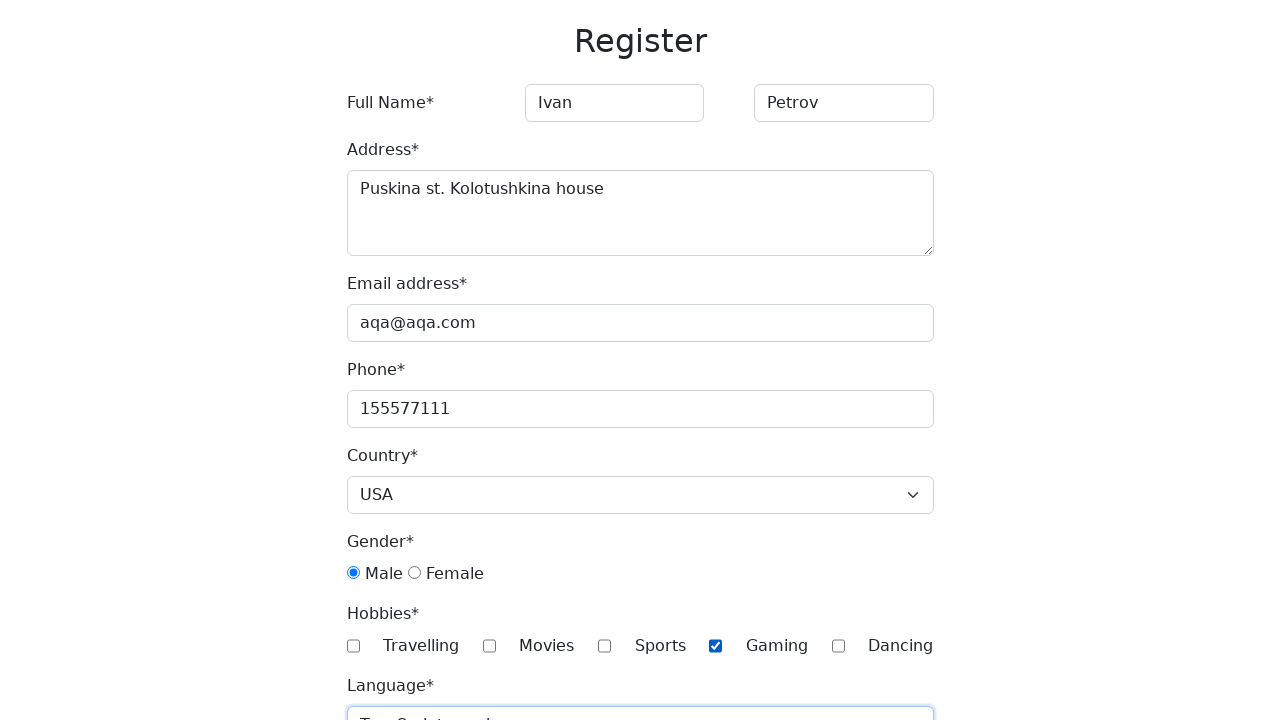

Selected 'JavaScript' from skills dropdown on #skills
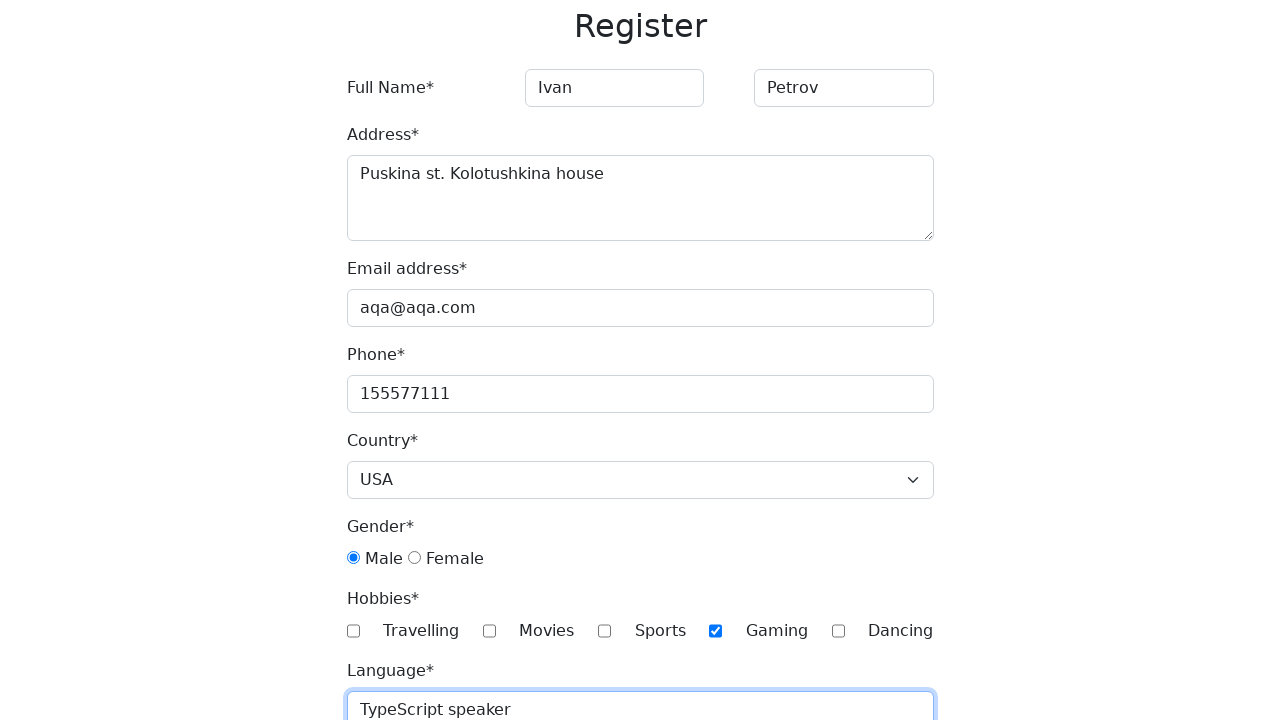

Selected year '1987' for date of birth on #year
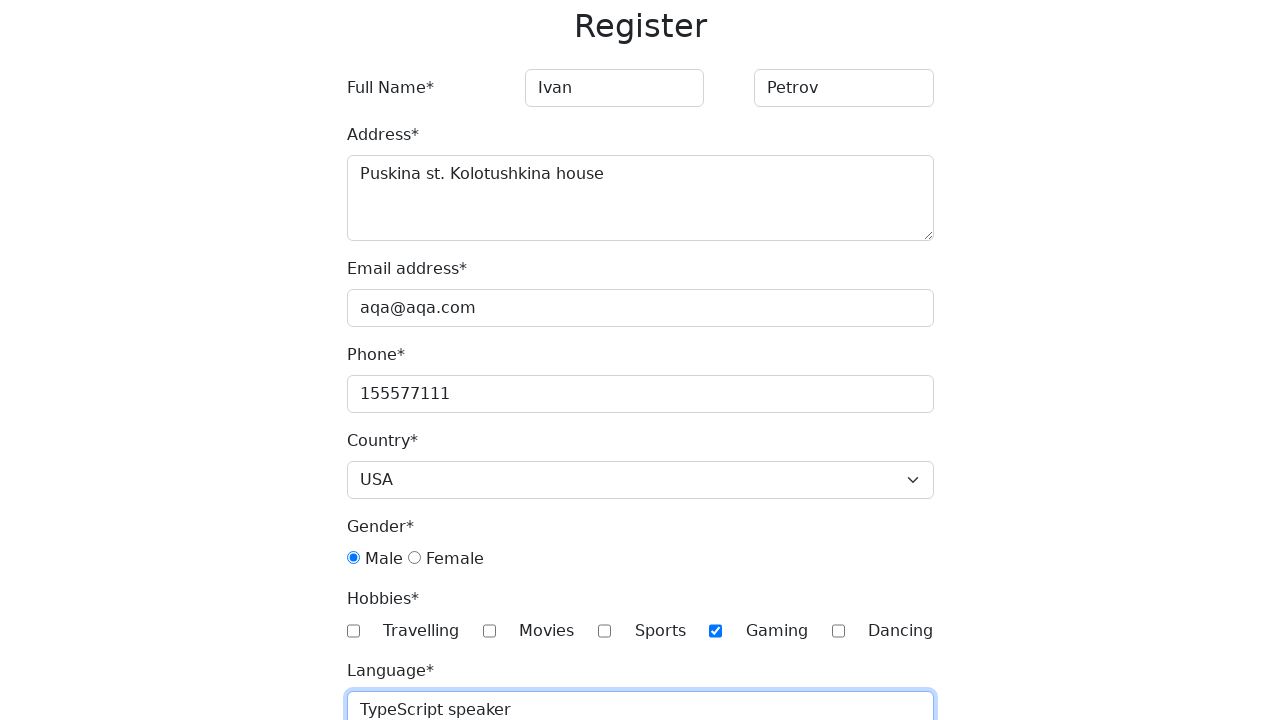

Selected month 'October' for date of birth on #month
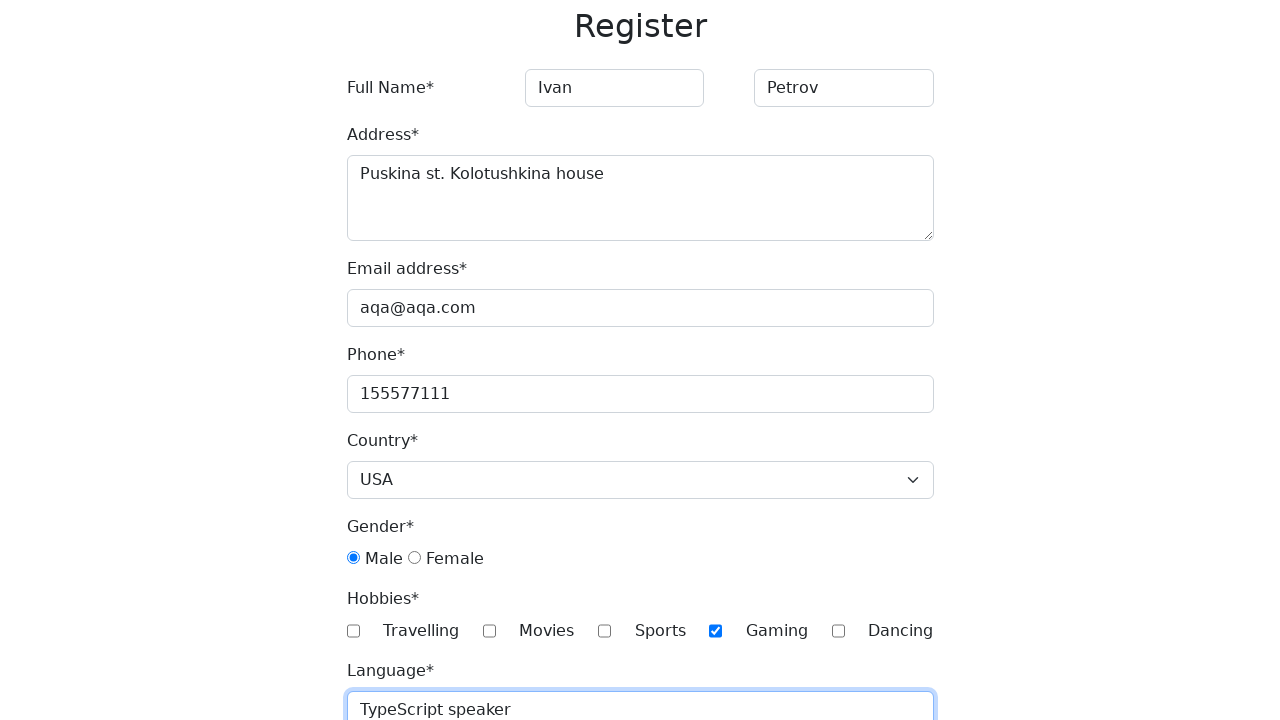

Selected day '20' for date of birth on #day
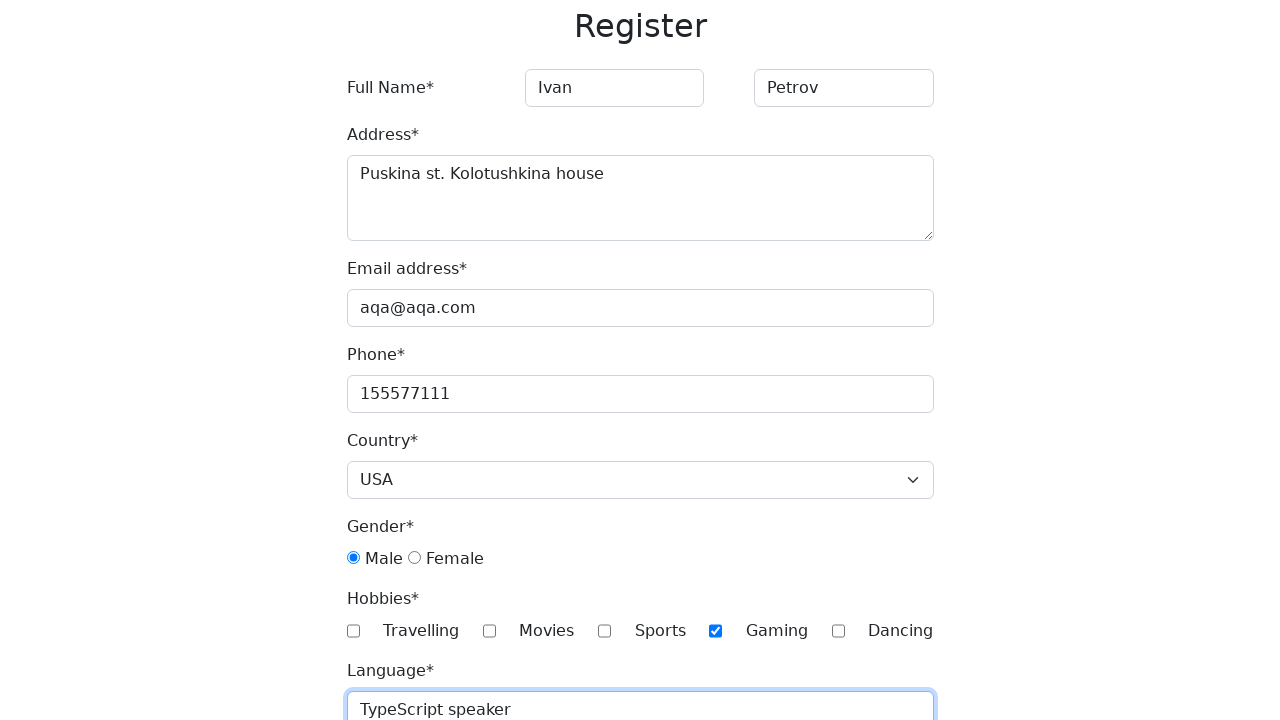

Filled password field on #password
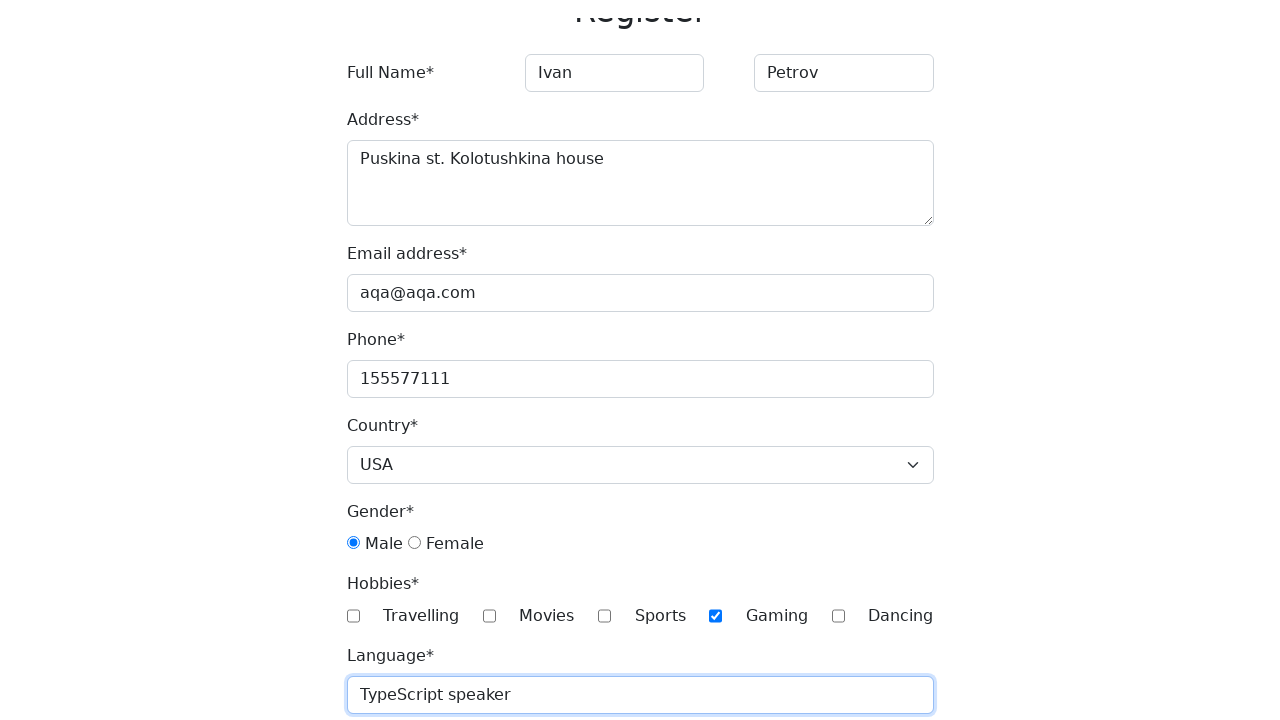

Filled password confirmation field on #password-confirm
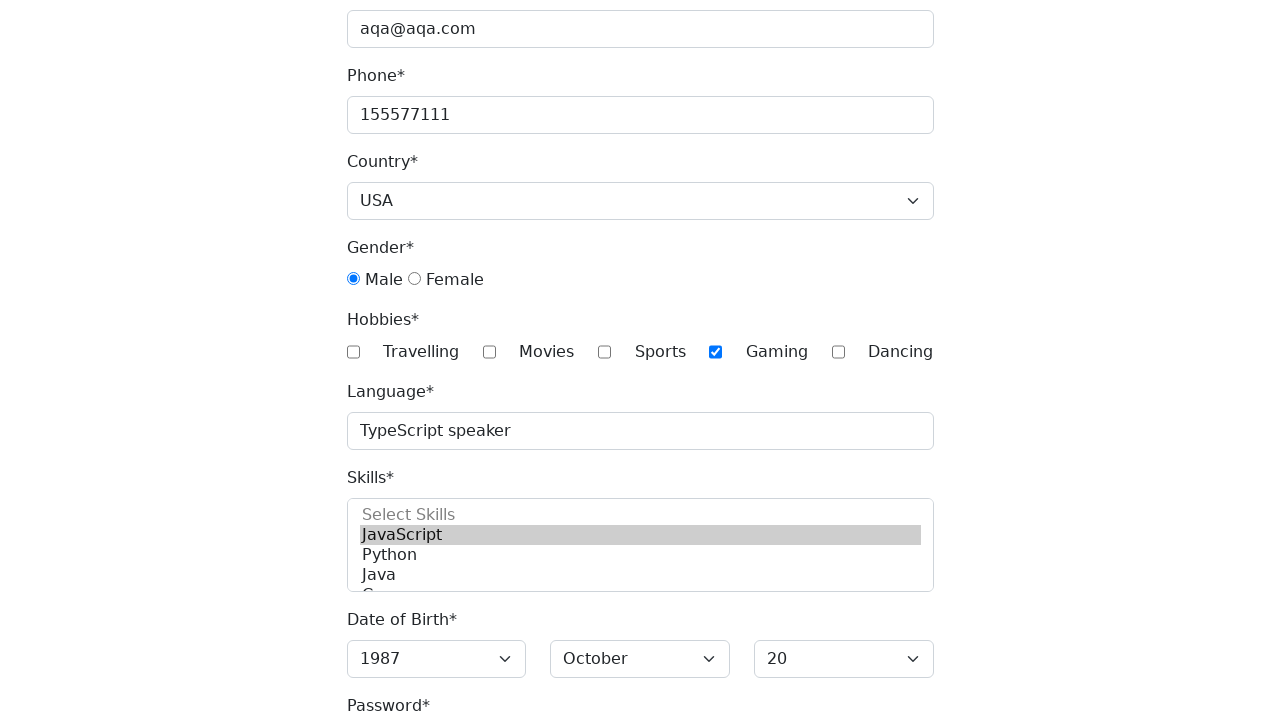

Clicked submit button to submit registration form at (388, 701) on button[type="submit"]
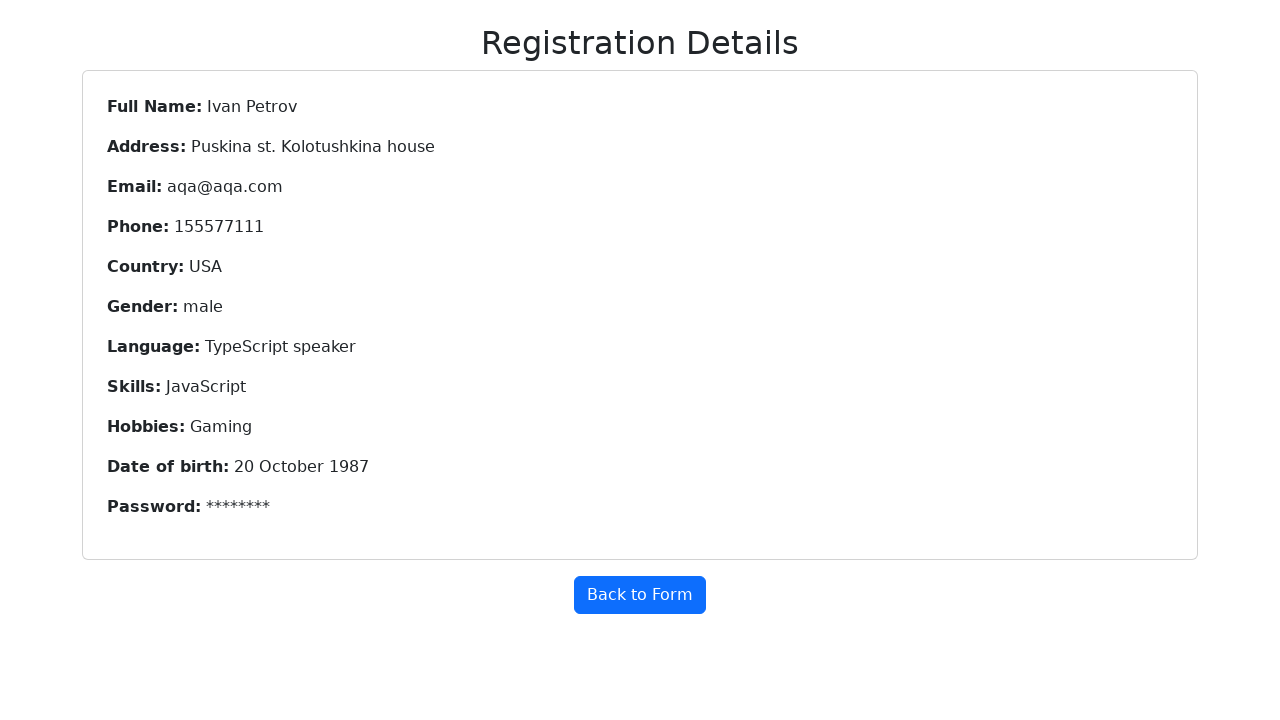

Form submission confirmed - confirmation page loaded with submitted data
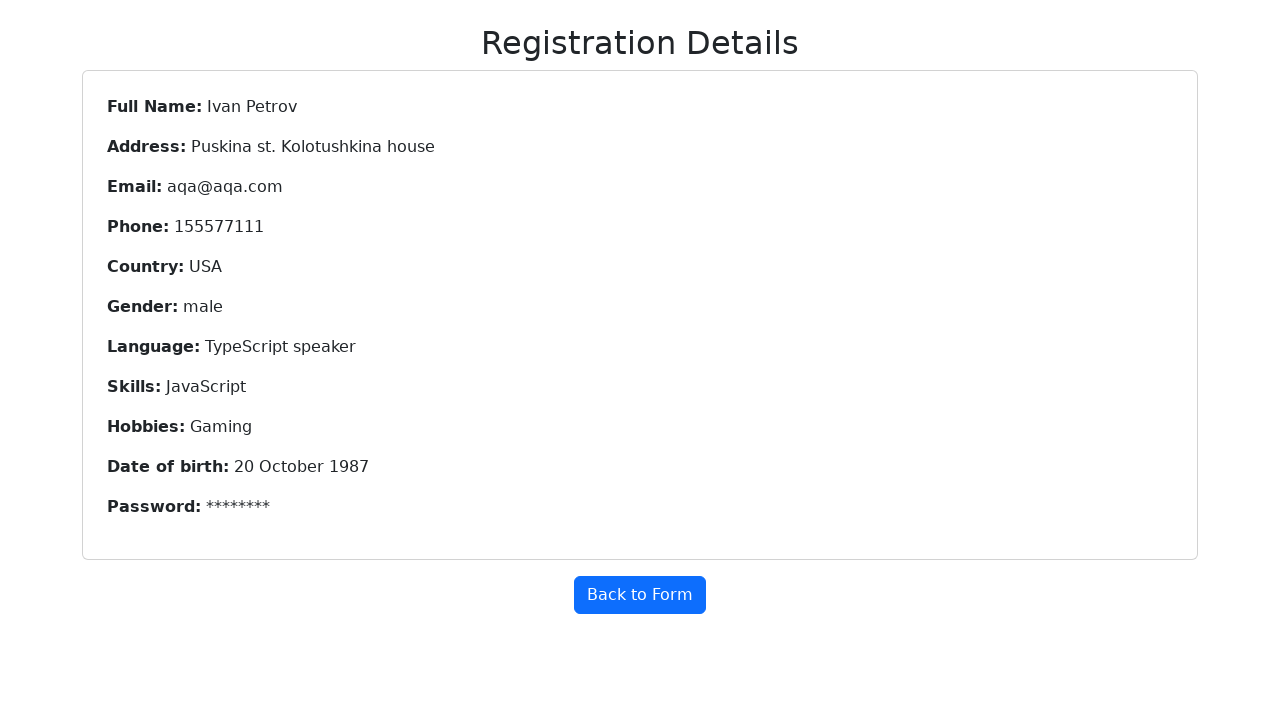

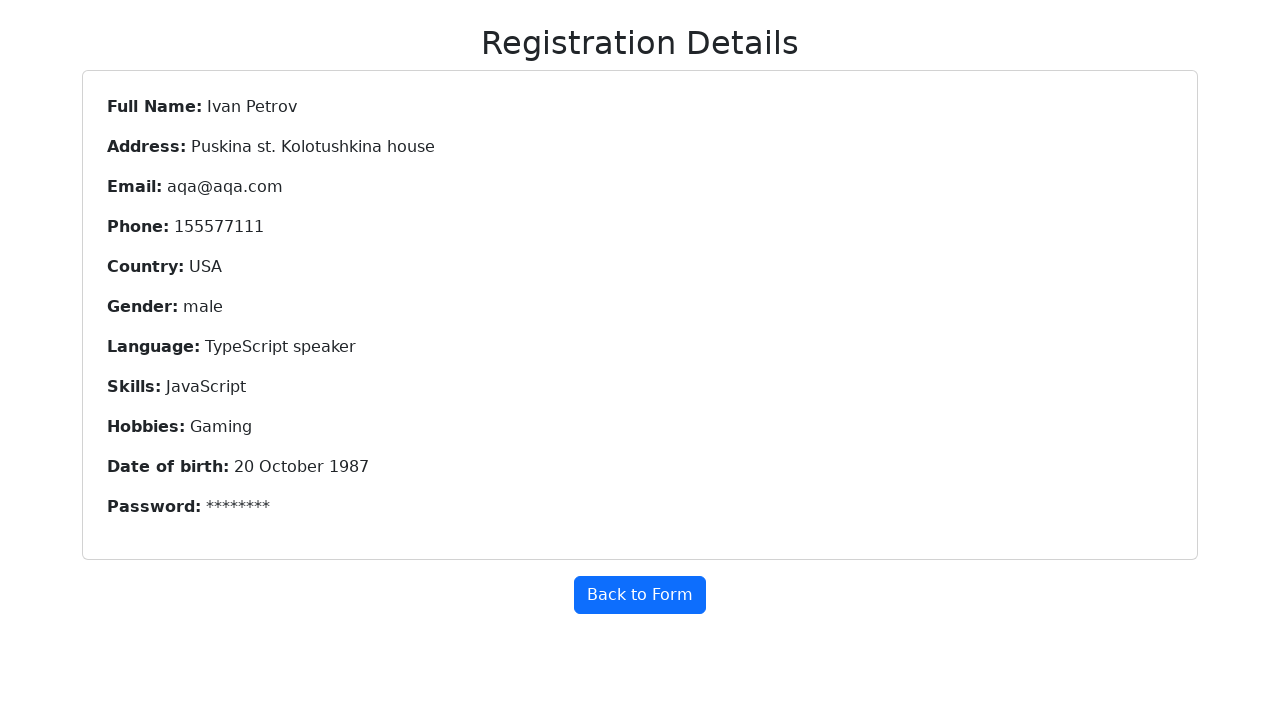